Tests Python.org navigation by hovering over the Downloads menu and clicking on the Source submenu link

Starting URL: https://www.python.org/

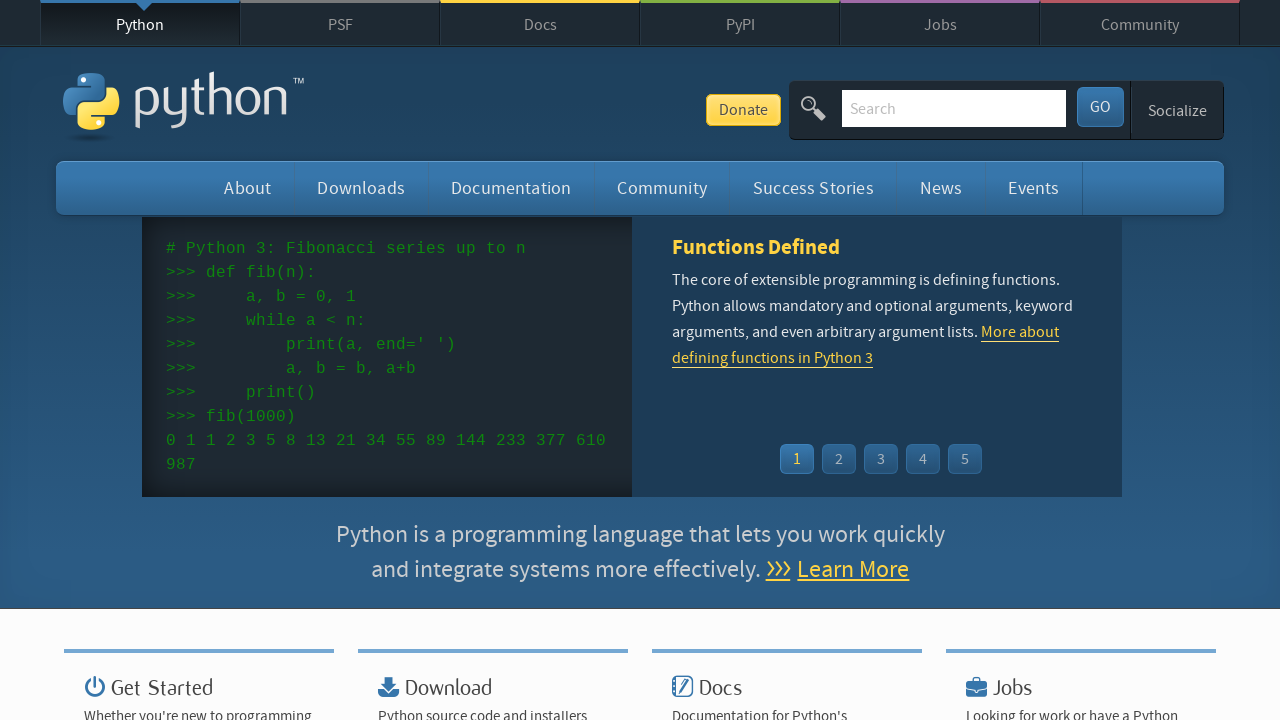

Hovered over the Downloads menu at (361, 188) on a[href="/downloads/"]
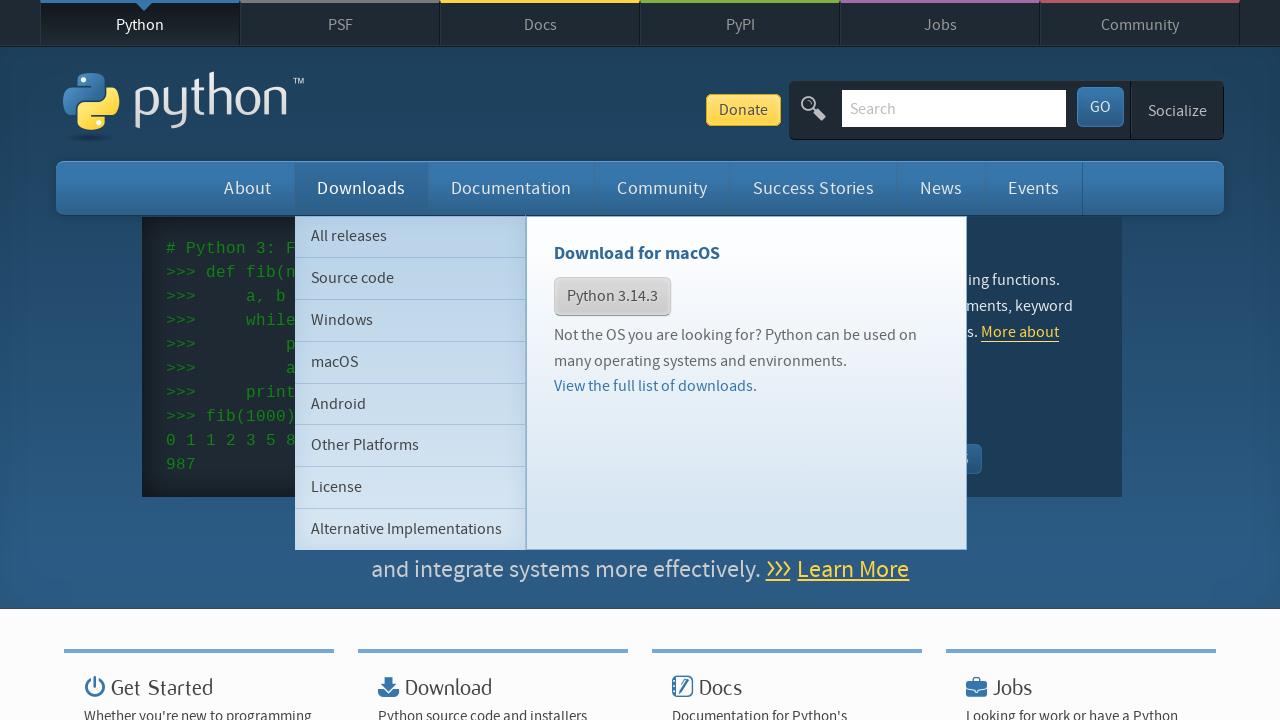

Clicked on the Source submenu link at (410, 278) on a[href="/downloads/source/"]
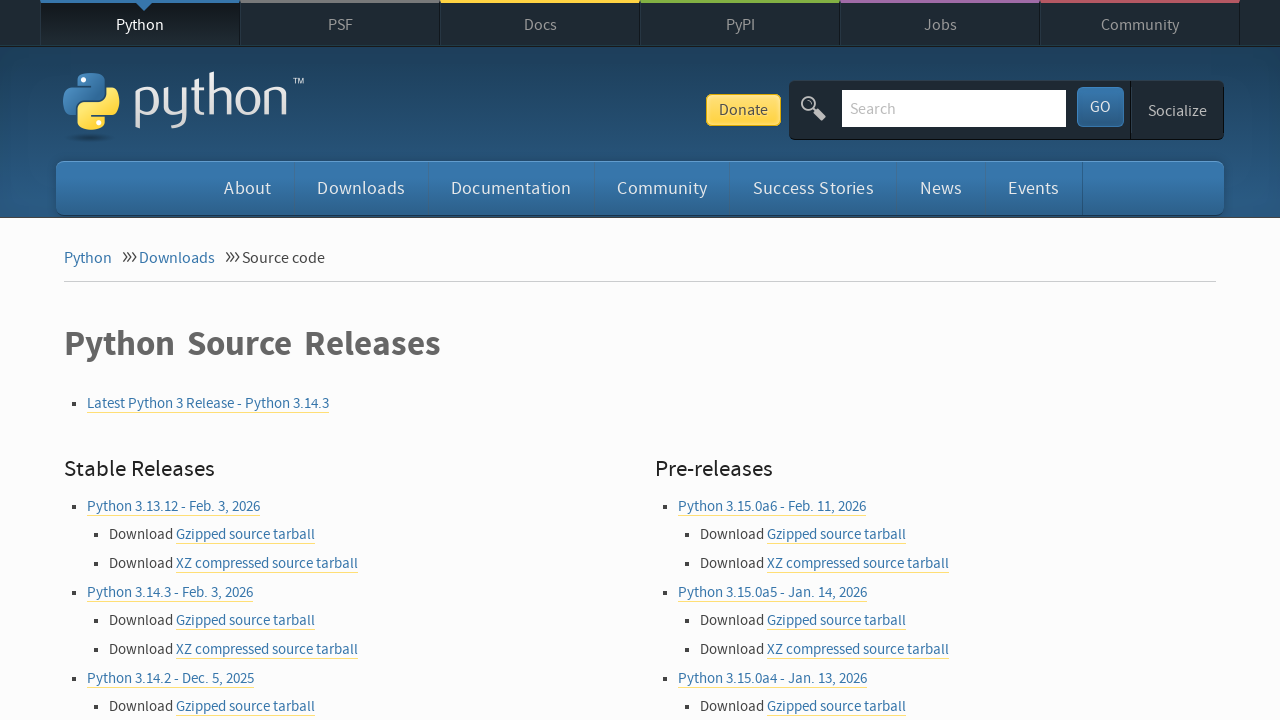

Navigation to Source downloads page completed
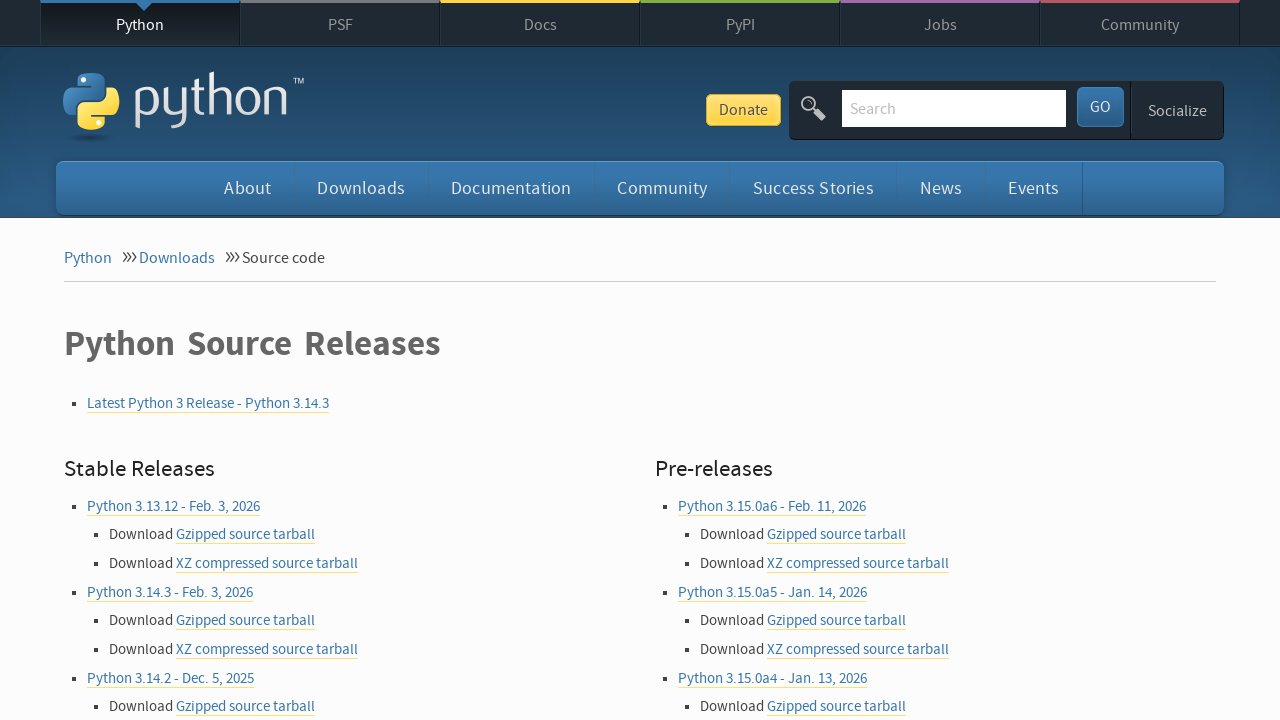

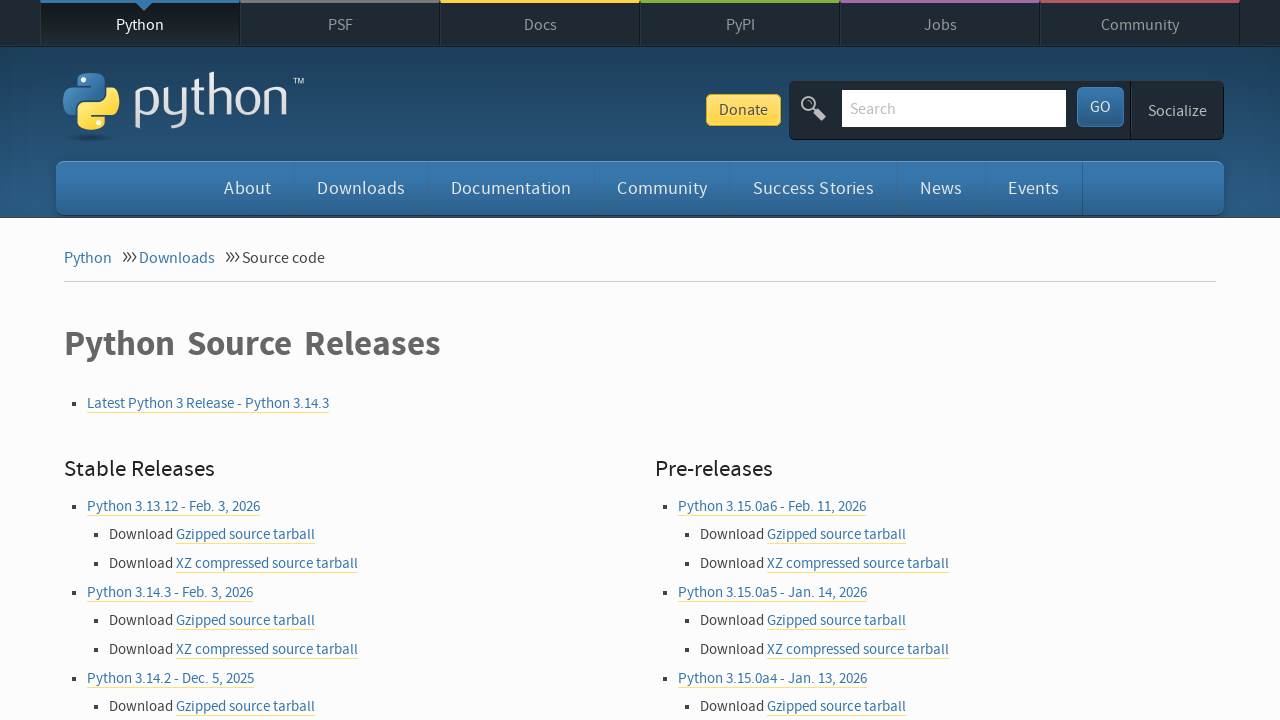